Tests an e-commerce vegetable shopping flow by adding specific items (Cucumber, Brocolli, Beetroot) to cart, proceeding to checkout, and applying a promo code

Starting URL: https://rahulshettyacademy.com/seleniumPractise/

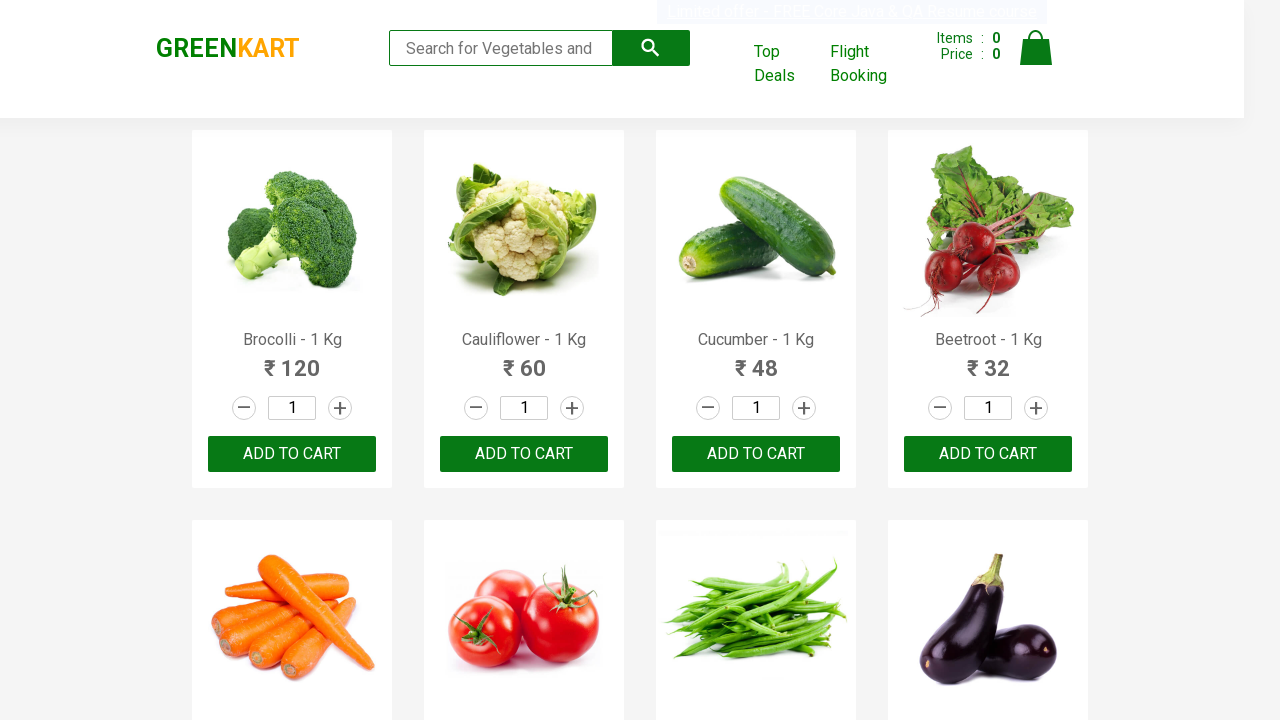

Waited for products to load on the vegetable shopping page
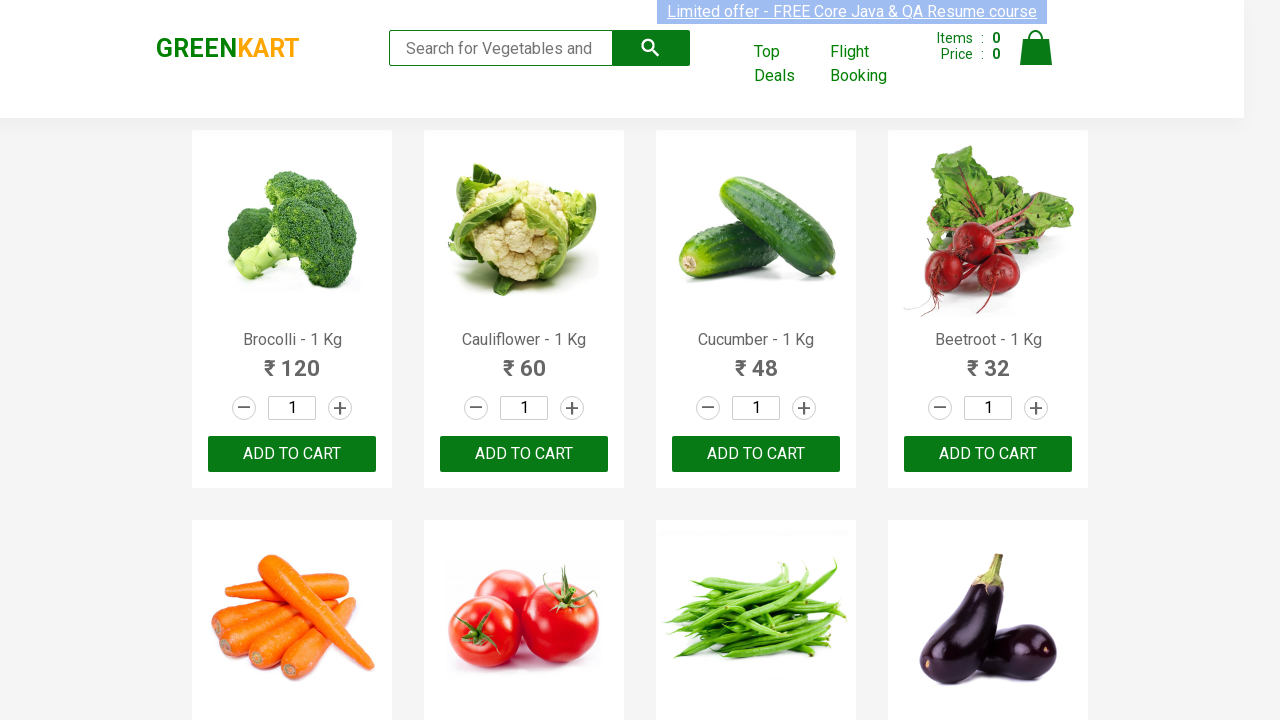

Retrieved all product elements from the page
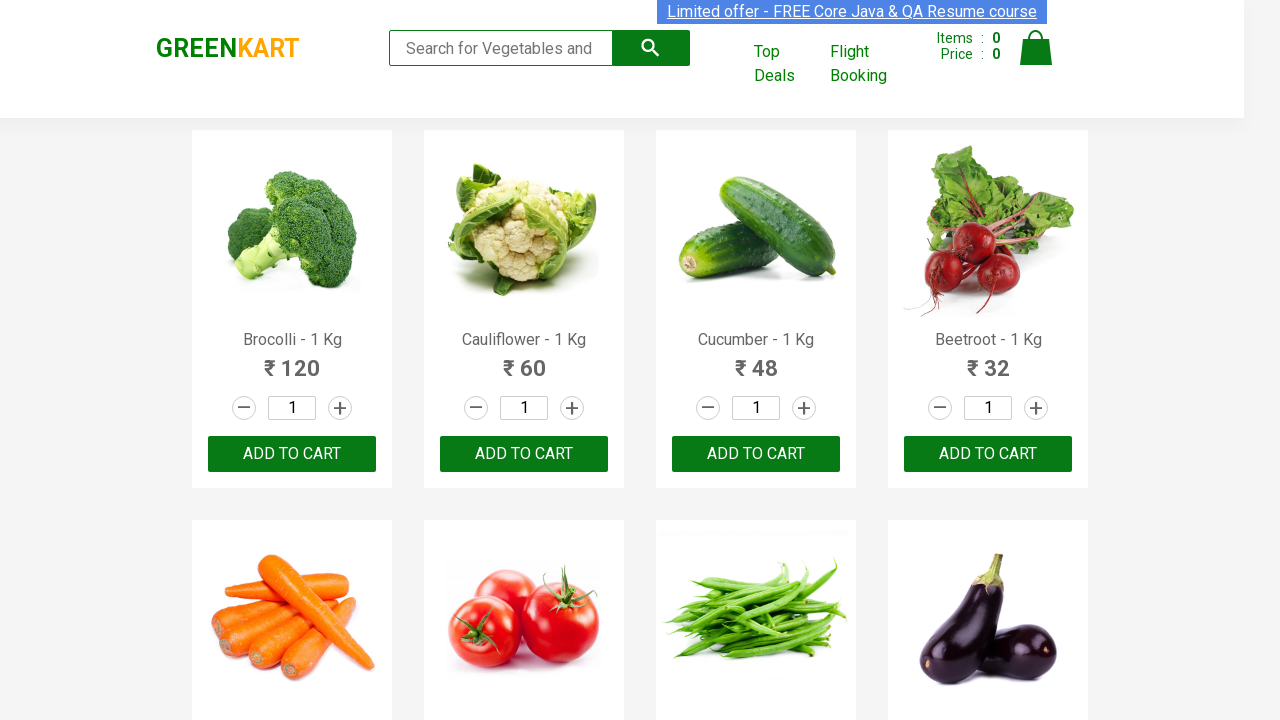

Added Brocolli to cart (1/3) at (292, 454) on xpath=//div[@class='product-action']/button >> nth=0
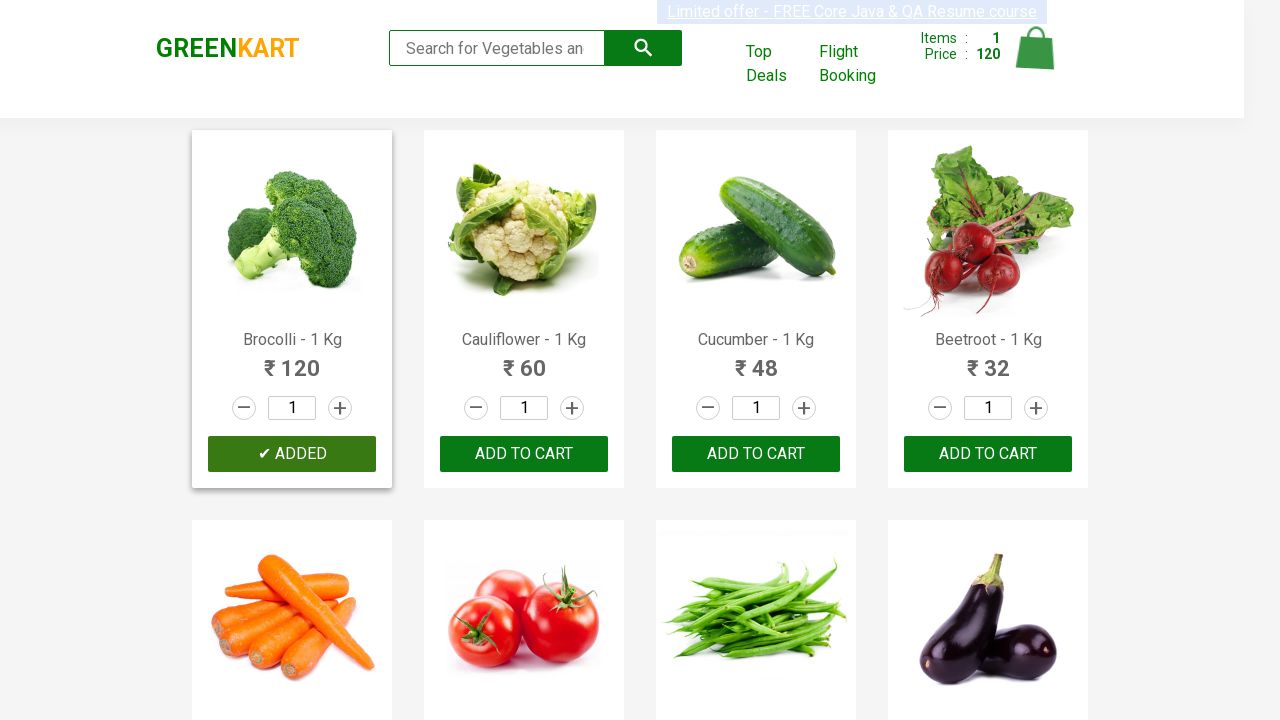

Added Cucumber to cart (2/3) at (756, 454) on xpath=//div[@class='product-action']/button >> nth=2
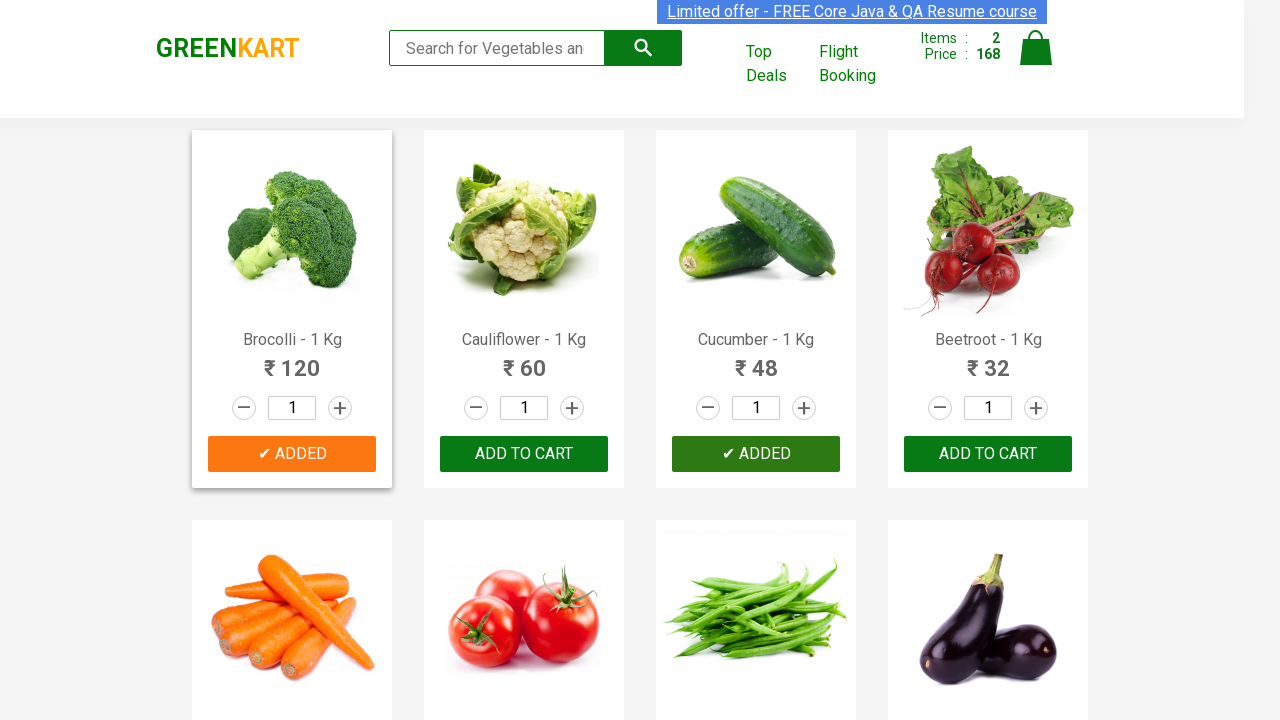

Added Beetroot to cart (3/3) at (988, 454) on xpath=//div[@class='product-action']/button >> nth=3
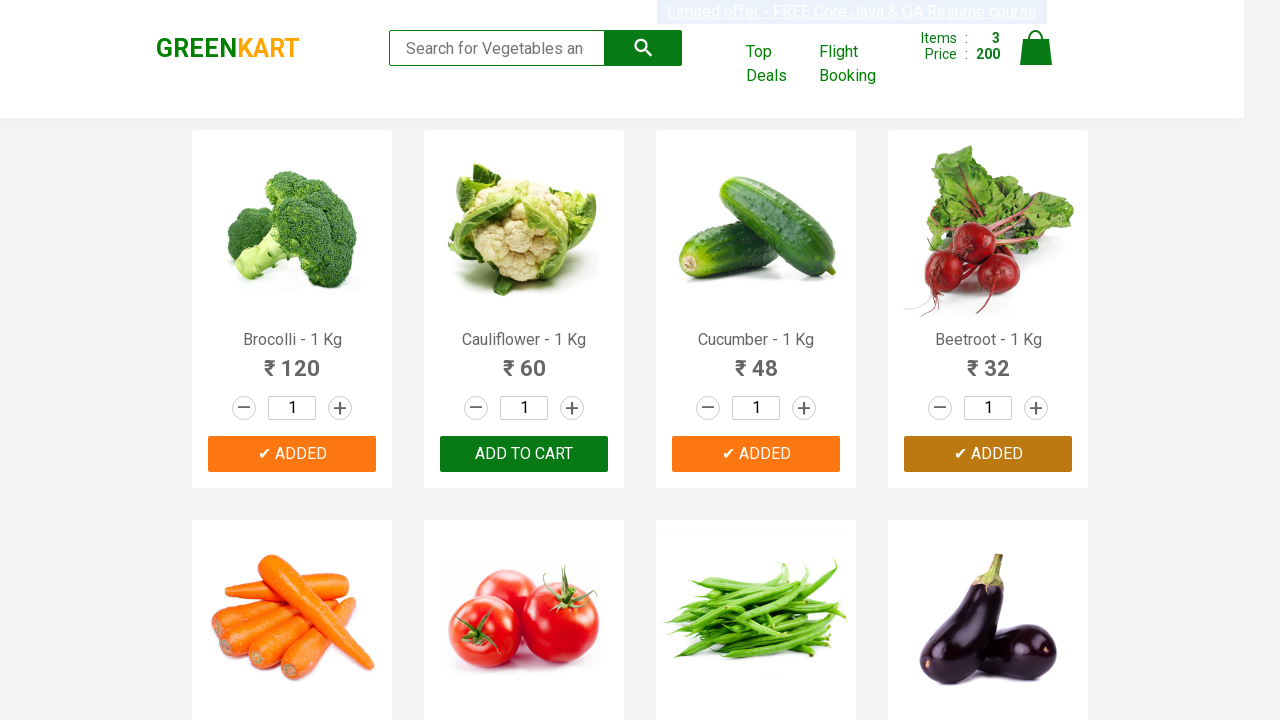

Clicked on cart icon to view shopping cart at (1036, 48) on img[alt='Cart']
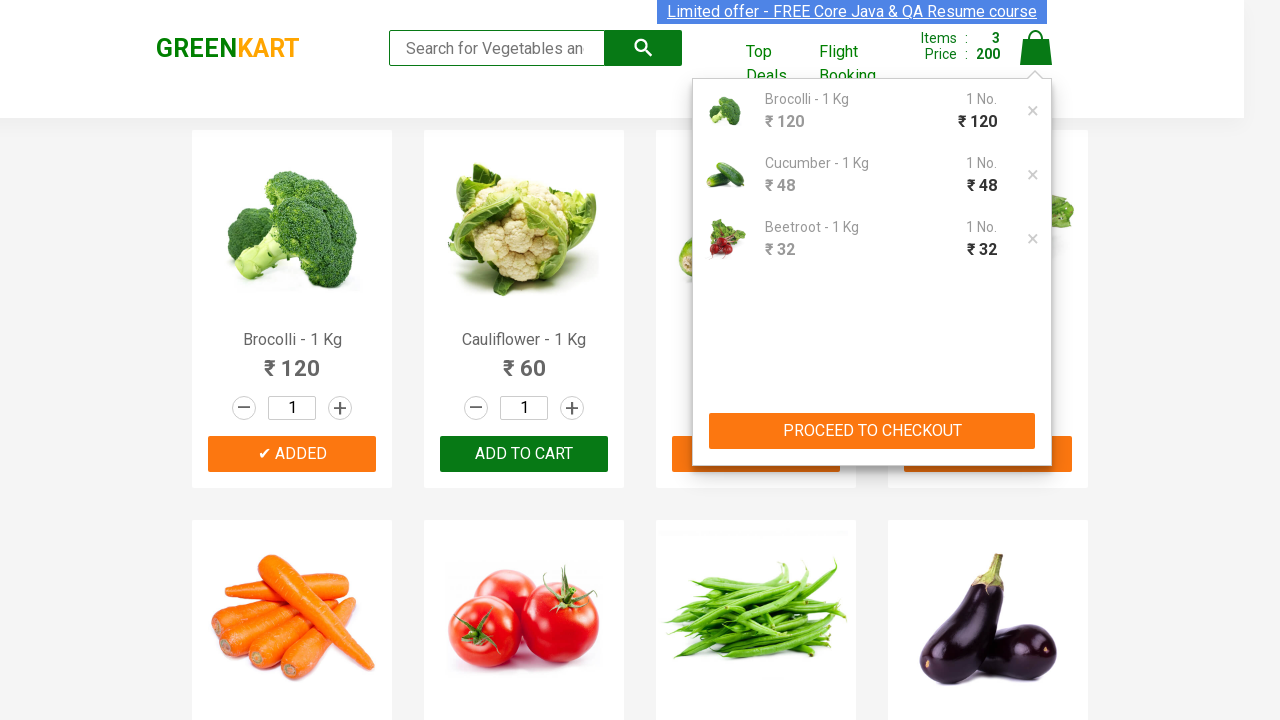

Clicked Proceed to Checkout button at (872, 431) on xpath=//button[contains(text(),'PROCEED TO CHECKOUT')]
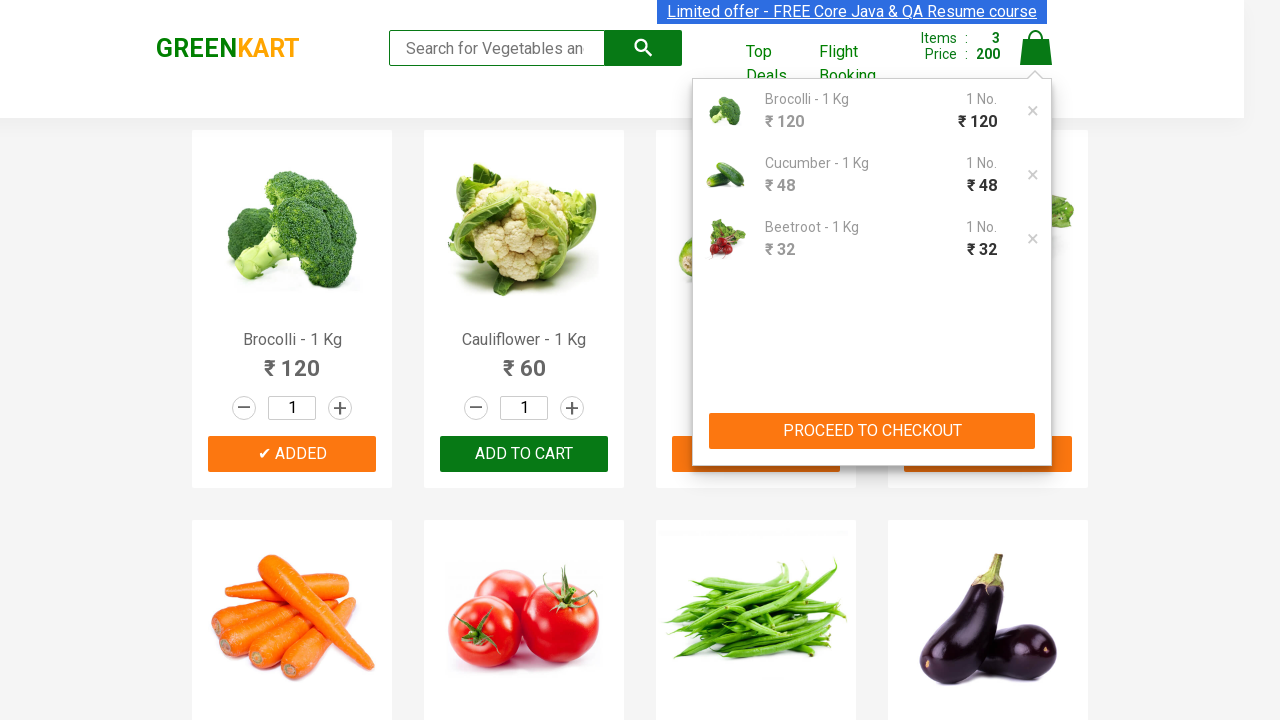

Entered promo code 'rahulshettyacademy' in the promo code field on input.promoCode
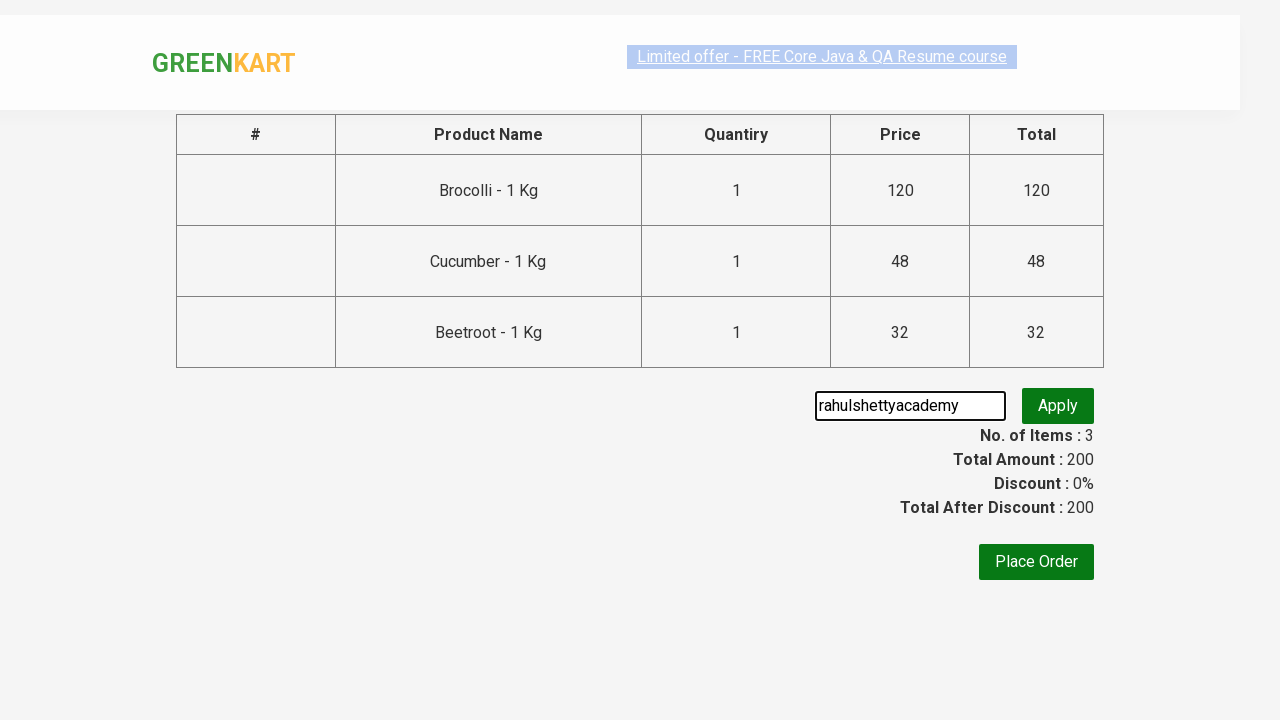

Clicked Apply promo button to apply the discount code at (1058, 406) on button.promoBtn
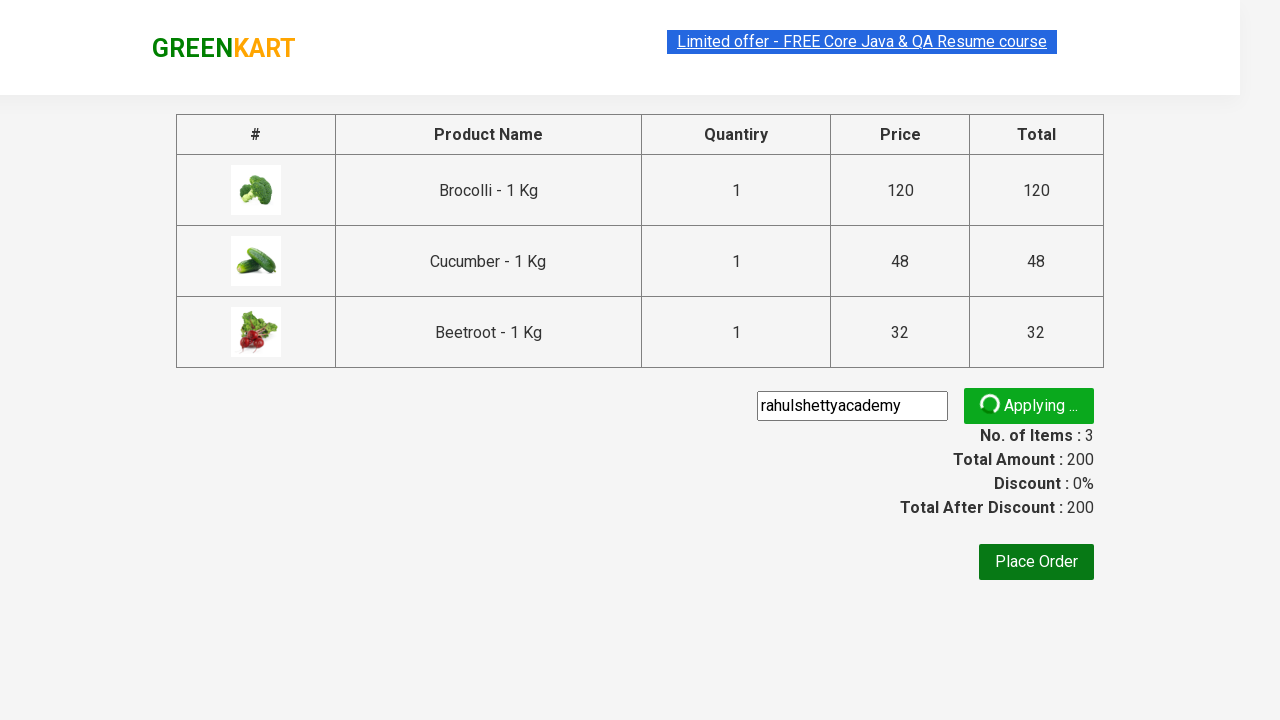

Promo code successfully applied and discount information displayed
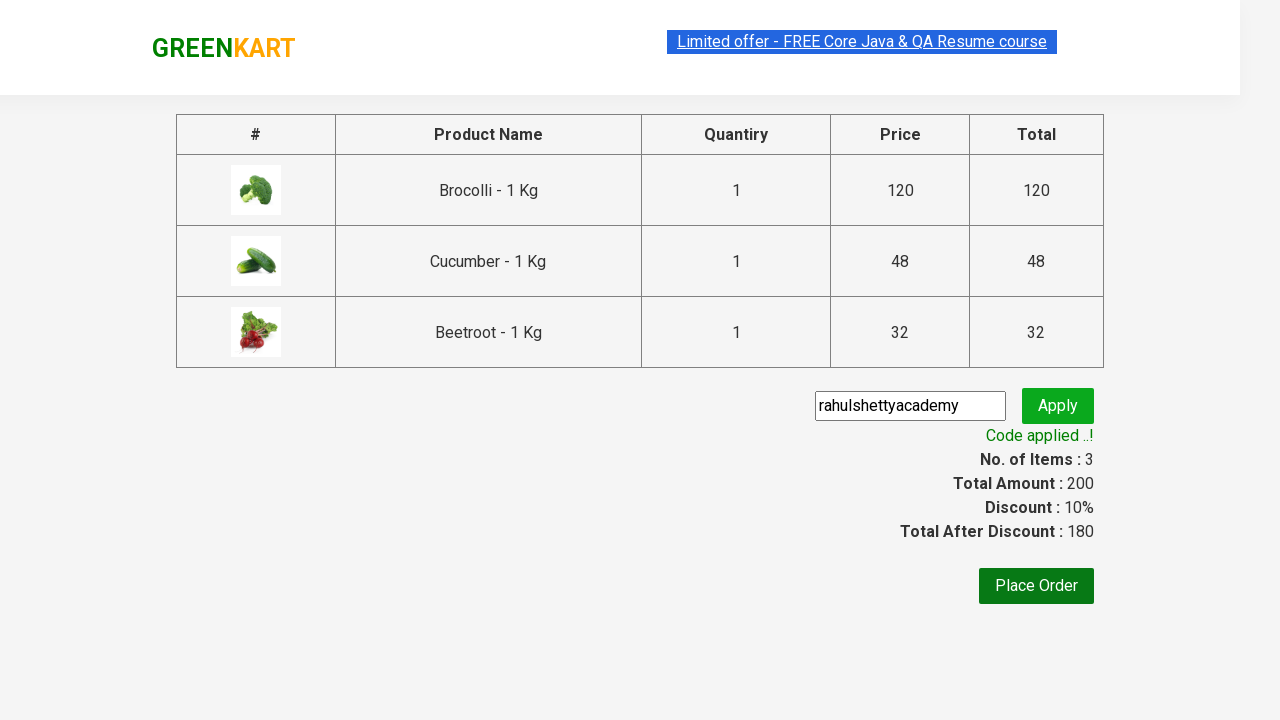

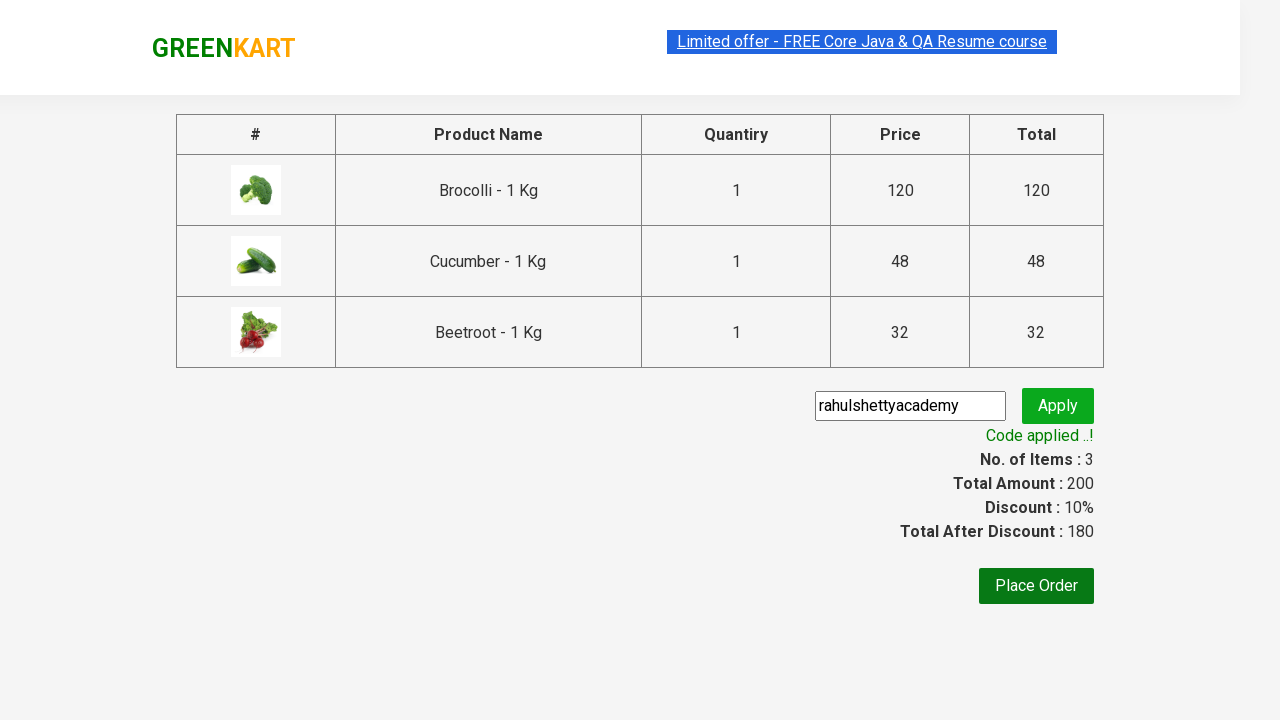